Tests jQuery ComboTree dropdown functionality by clicking to open the dropdown and selecting multiple choices from the hierarchical list.

Starting URL: https://www.jqueryscript.net/demo/Drop-Down-Combo-Tree/

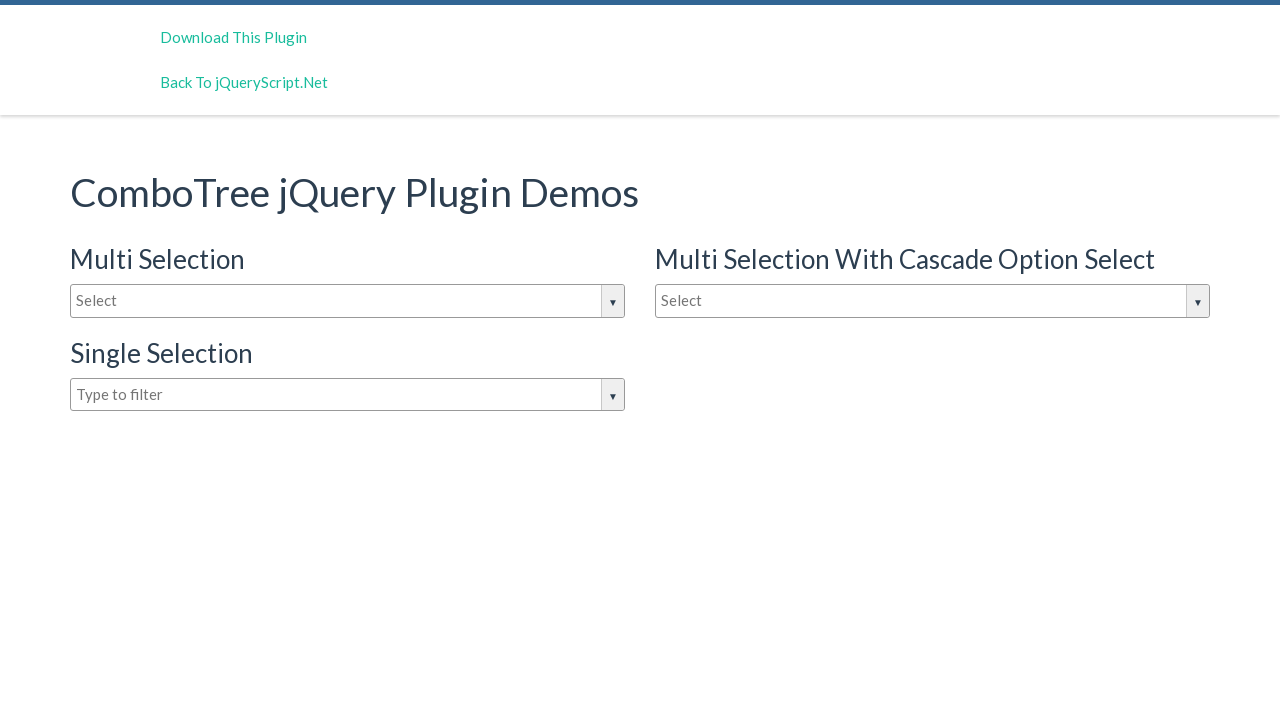

Clicked on the ComboTree input box to open the dropdown at (348, 301) on #justAnInputBox
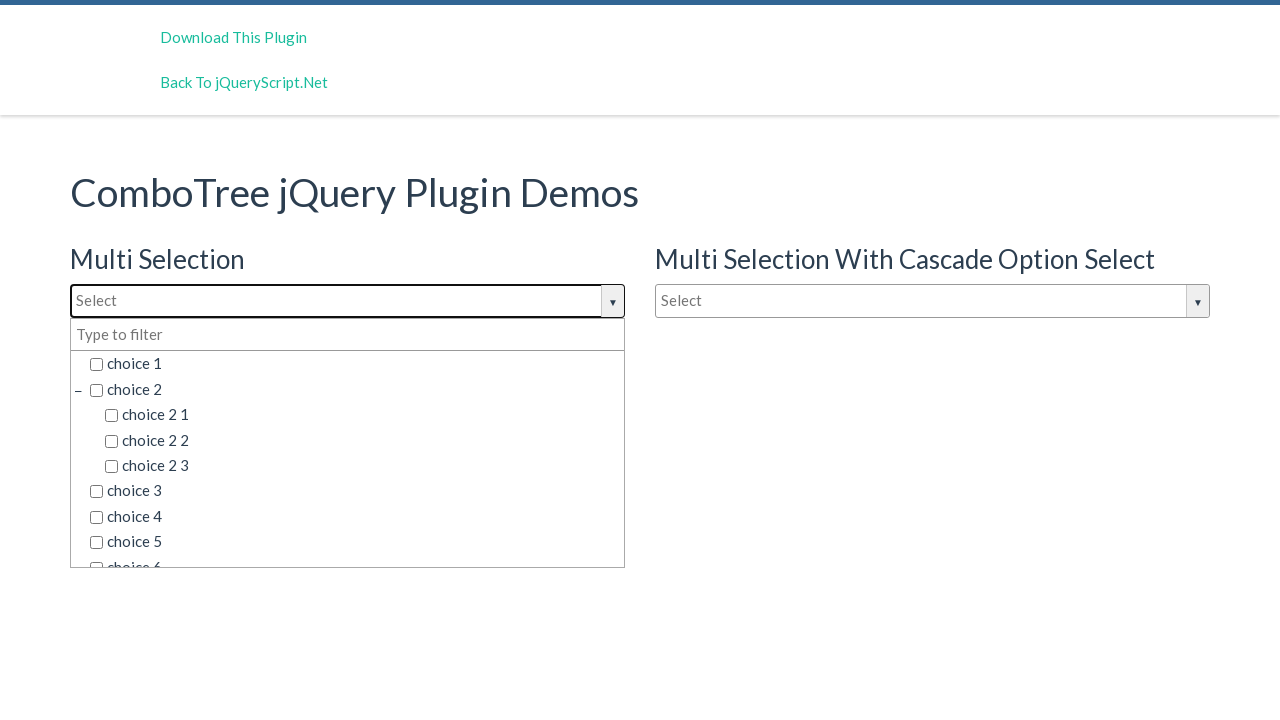

Dropdown choices loaded and became visible
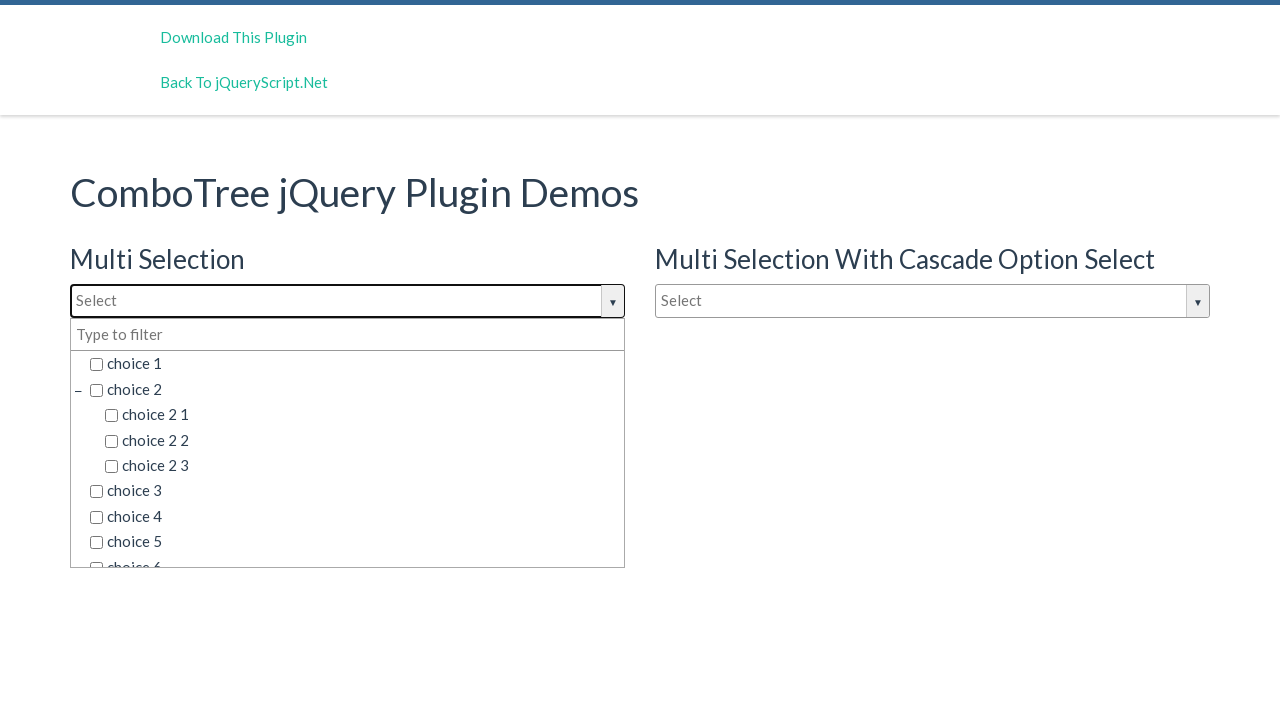

Selected 'choice 1' from the dropdown at (355, 364) on span.comboTreeItemTitle:has-text('choice 1')
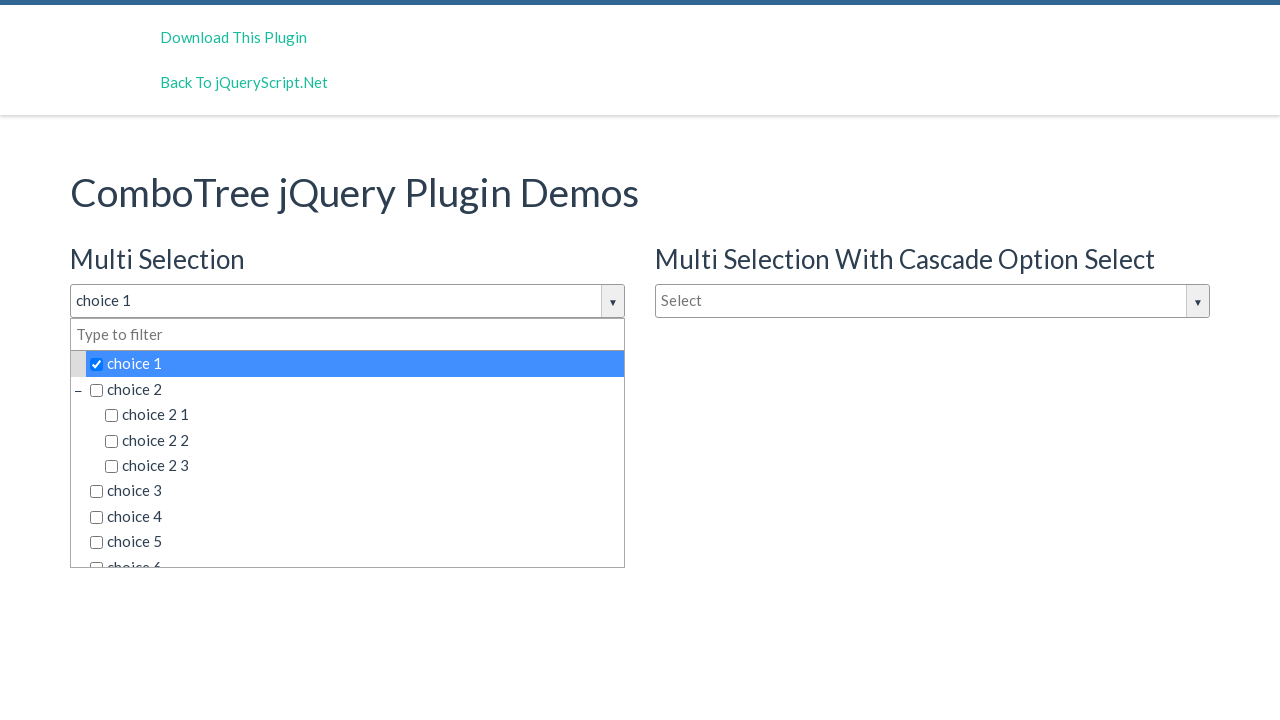

Selected 'choice 2' from the dropdown at (355, 389) on span.comboTreeItemTitle:has-text('choice 2')
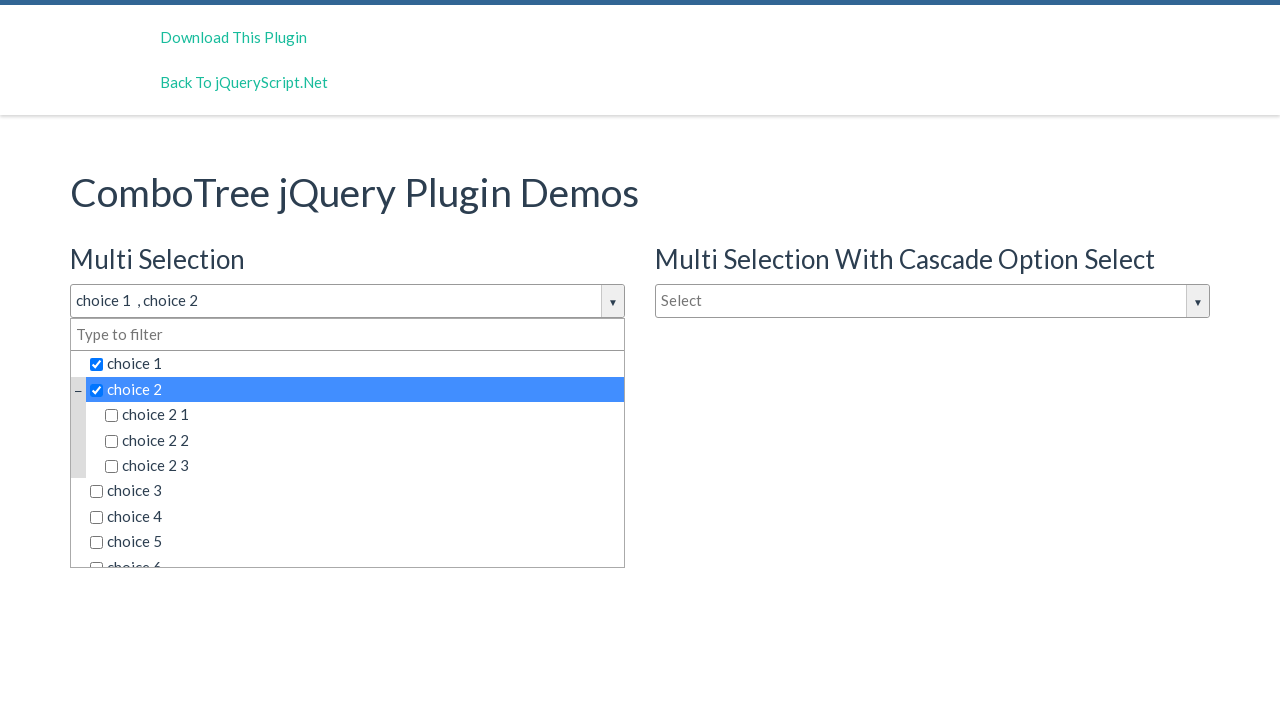

Selected 'choice 6 2 2' from the hierarchical dropdown at (370, 503) on span.comboTreeItemTitle:has-text('choice 6 2 2')
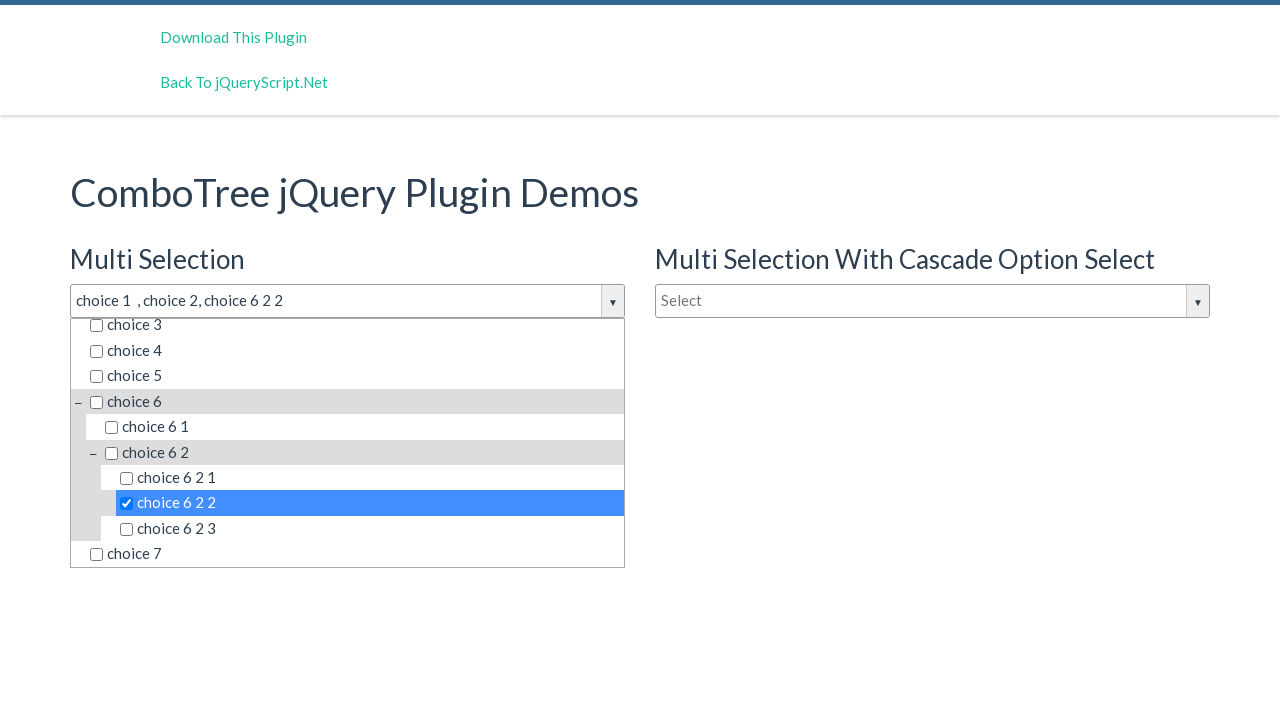

Selected 'choice 7' from the dropdown at (355, 554) on span.comboTreeItemTitle:has-text('choice 7')
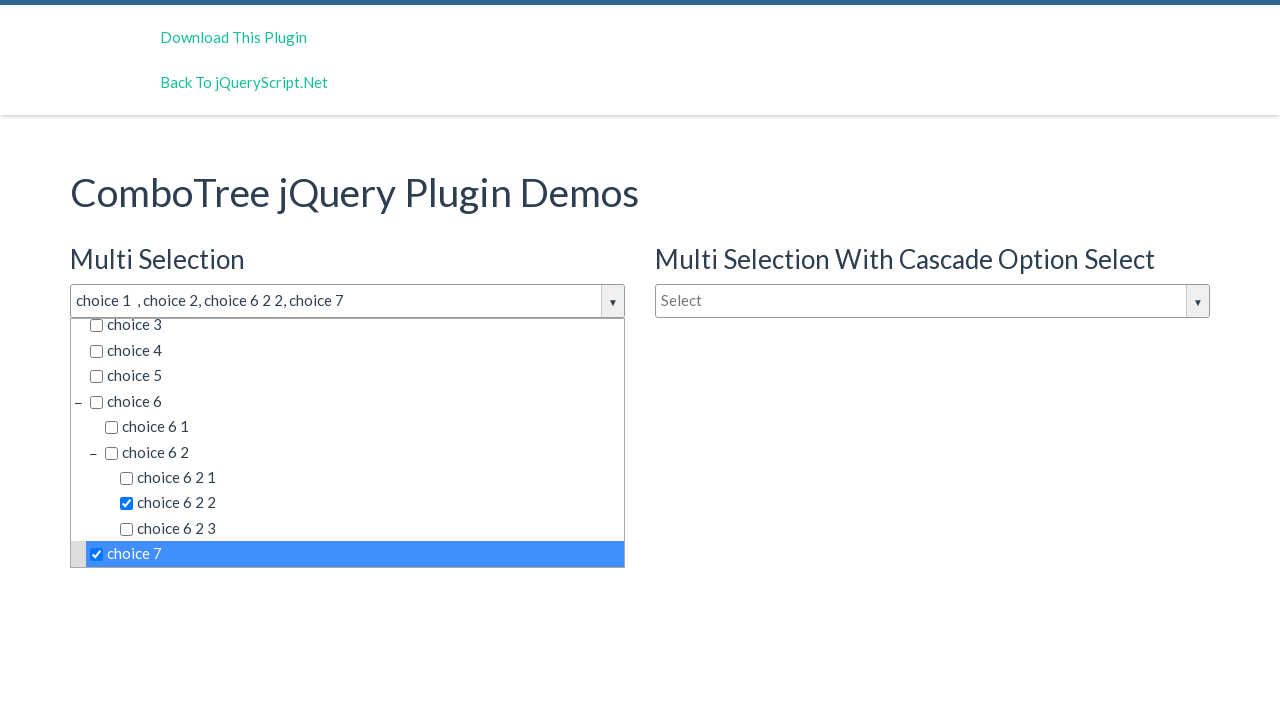

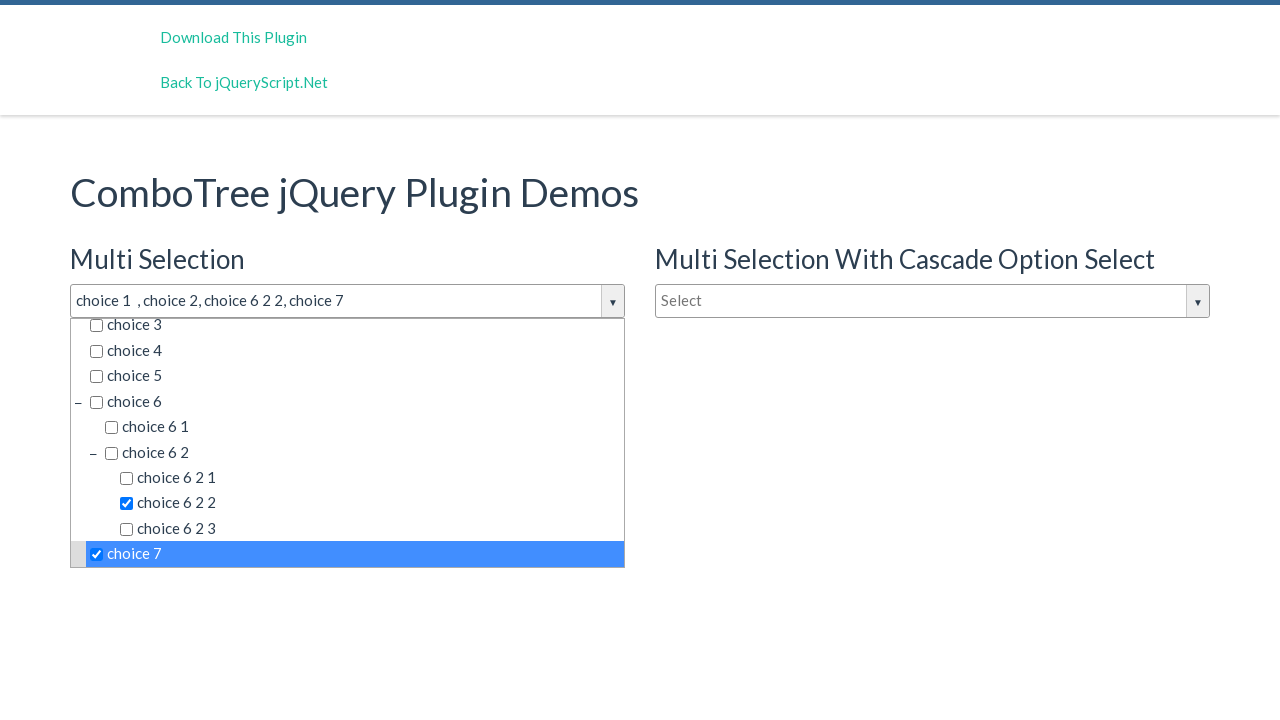